Tests prompt alert by clicking to trigger it, entering text, and accepting

Starting URL: https://www.leafground.com/alert.xhtml

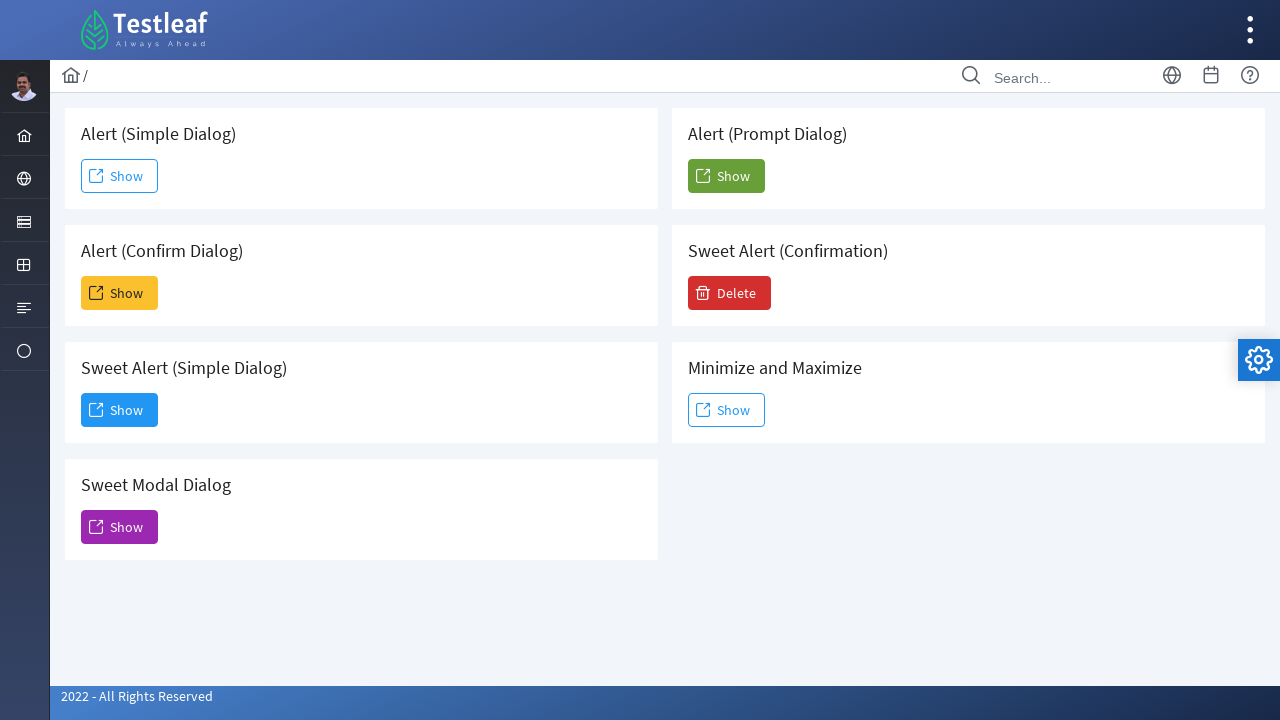

Clicked fifth button to trigger prompt alert at (120, 527) on (//button[contains(@class, 'ui-button')])[5]
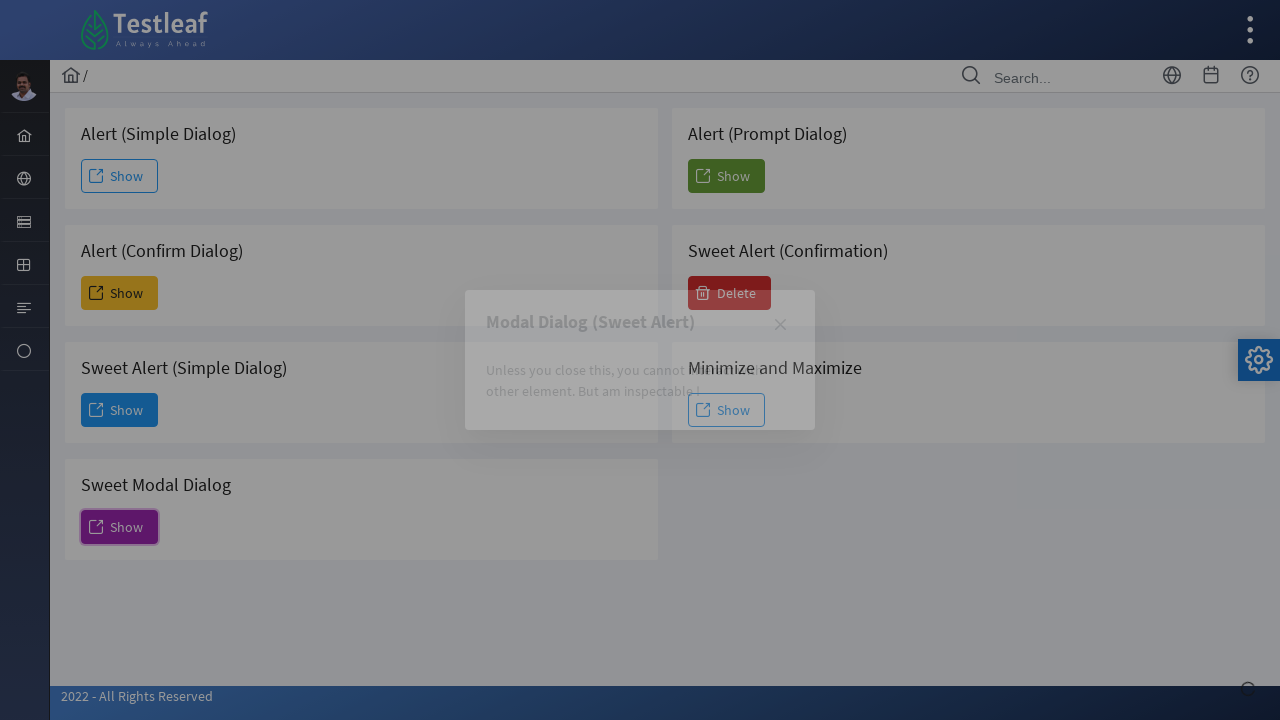

Set up dialog handler to accept prompt with text 'archana'
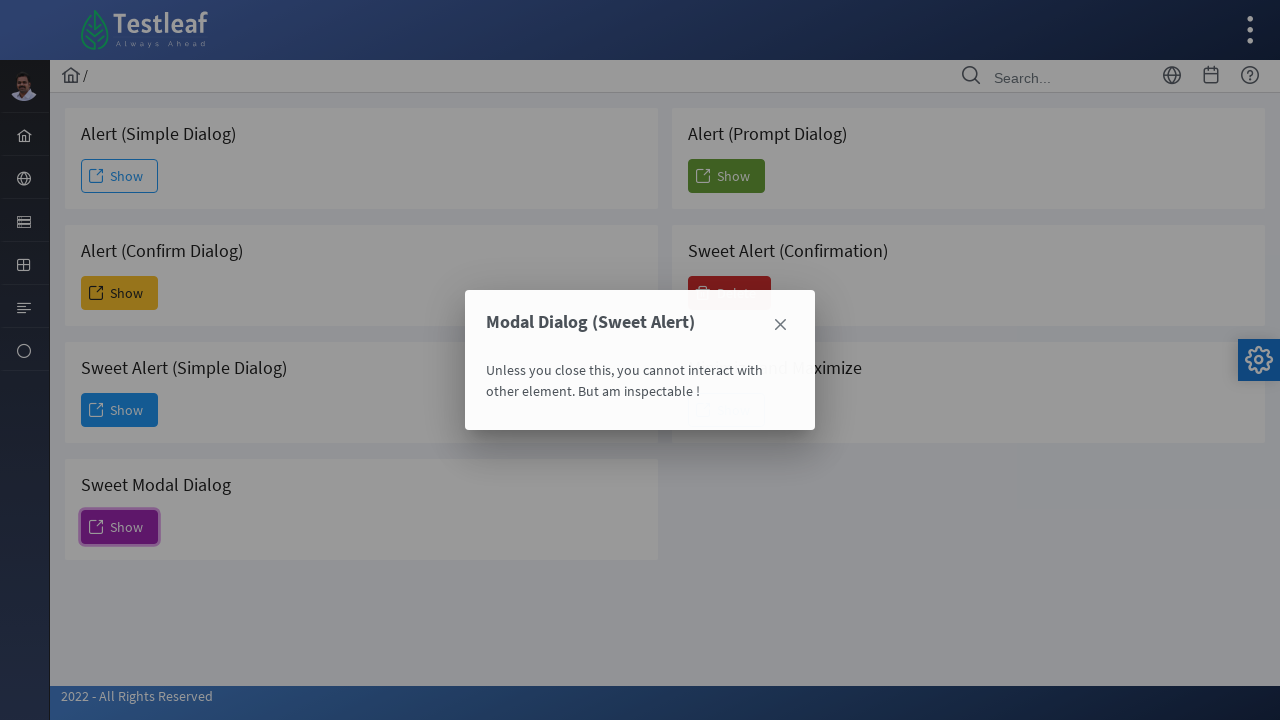

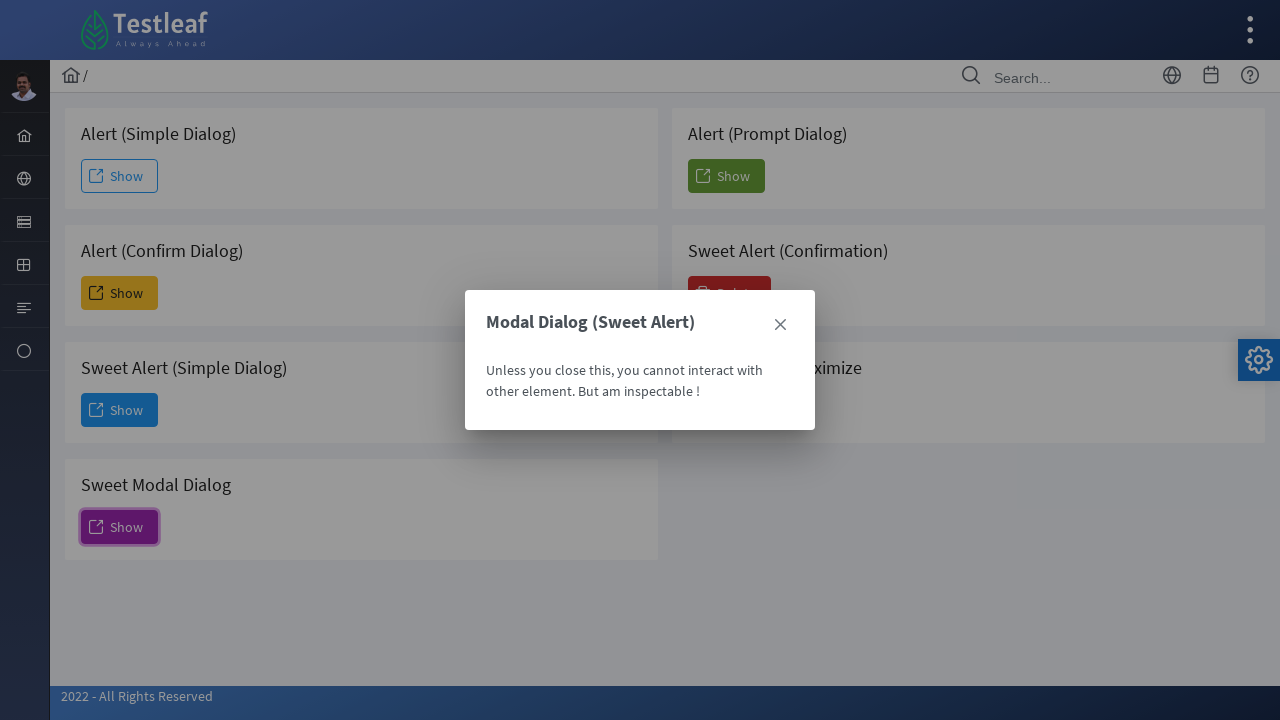